Waits for a specific price to appear, clicks book button, then solves a math problem and submits the answer

Starting URL: http://suninjuly.github.io/explicit_wait2.html

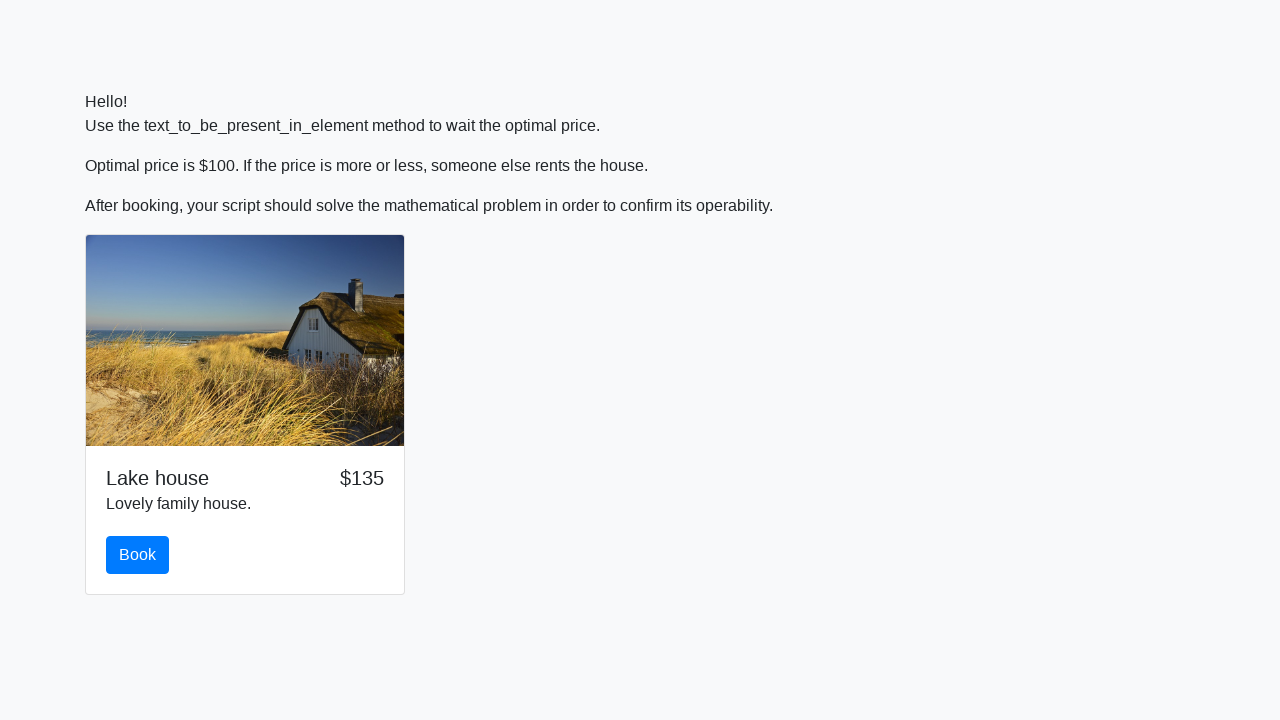

Waited for $100 price to appear
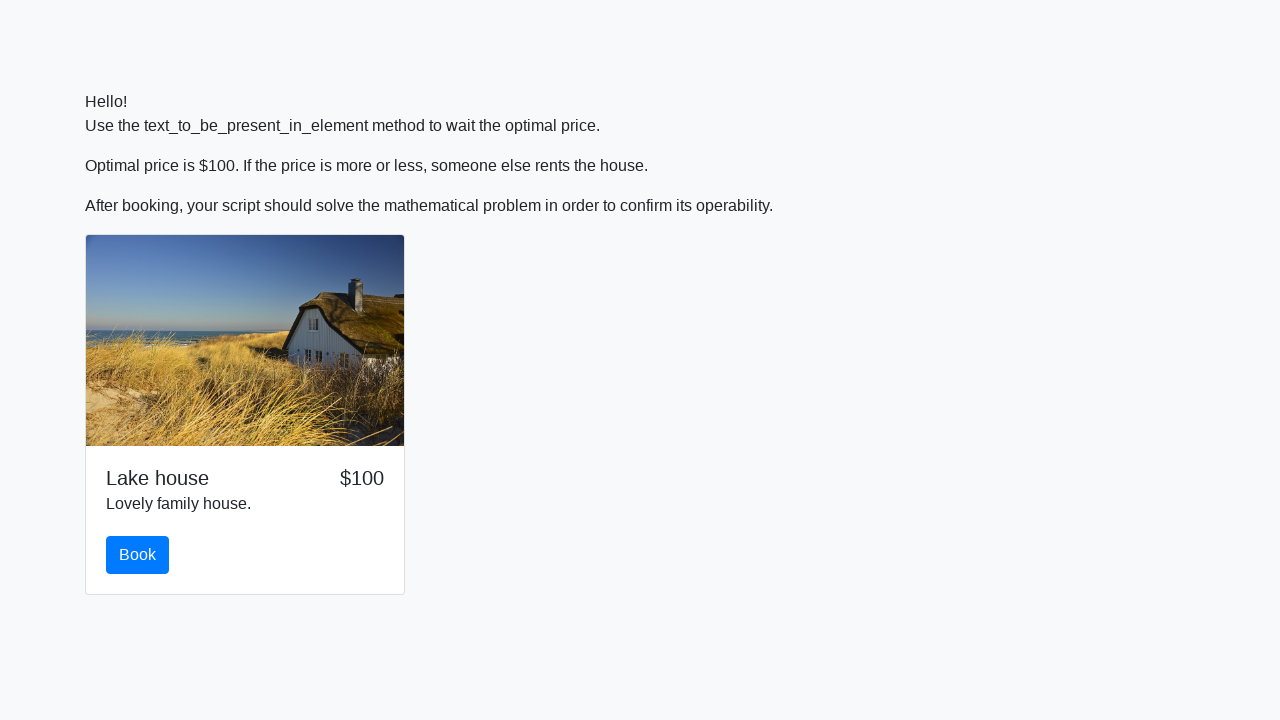

Clicked book button at (138, 555) on #book
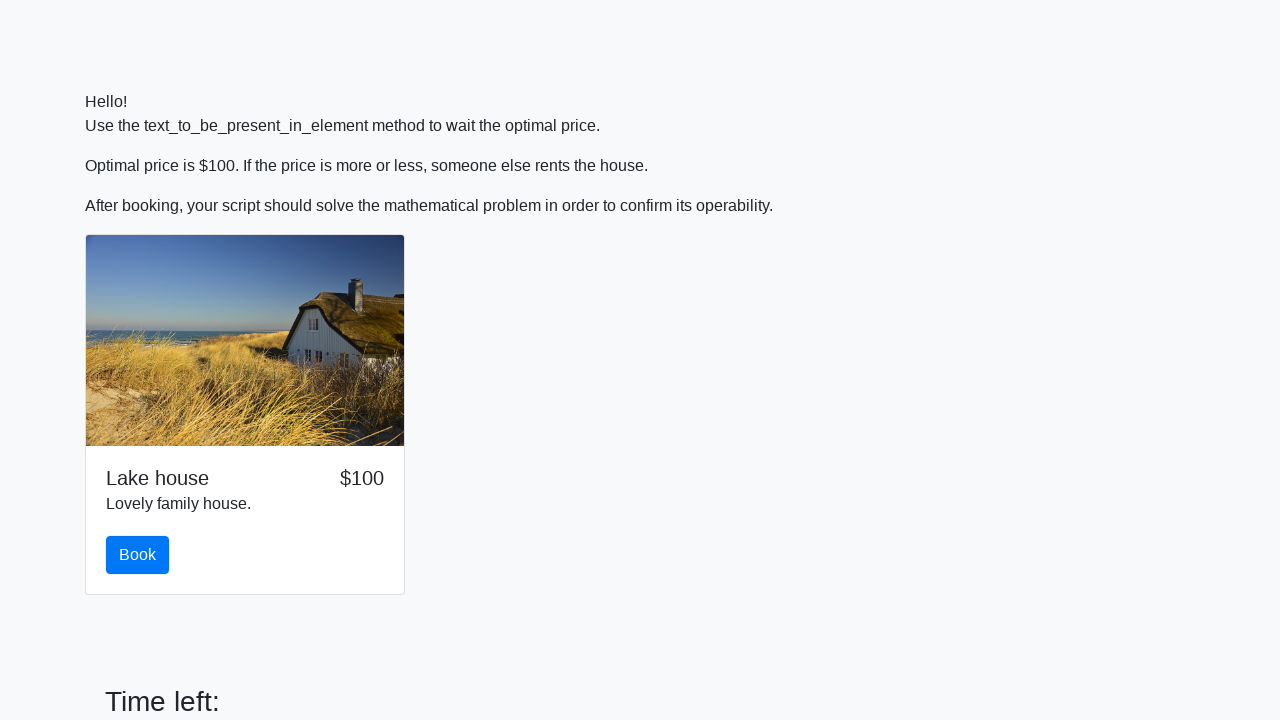

Retrieved input value for calculation
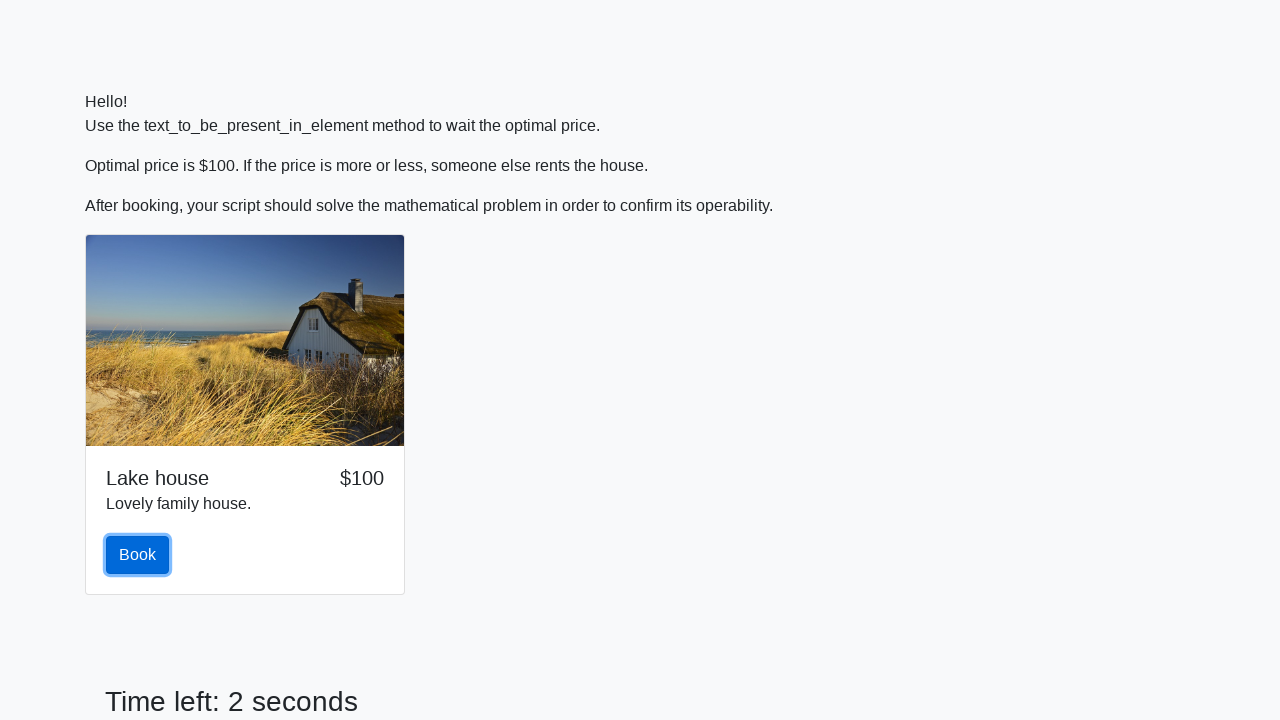

Filled answer field with calculated result on #answer
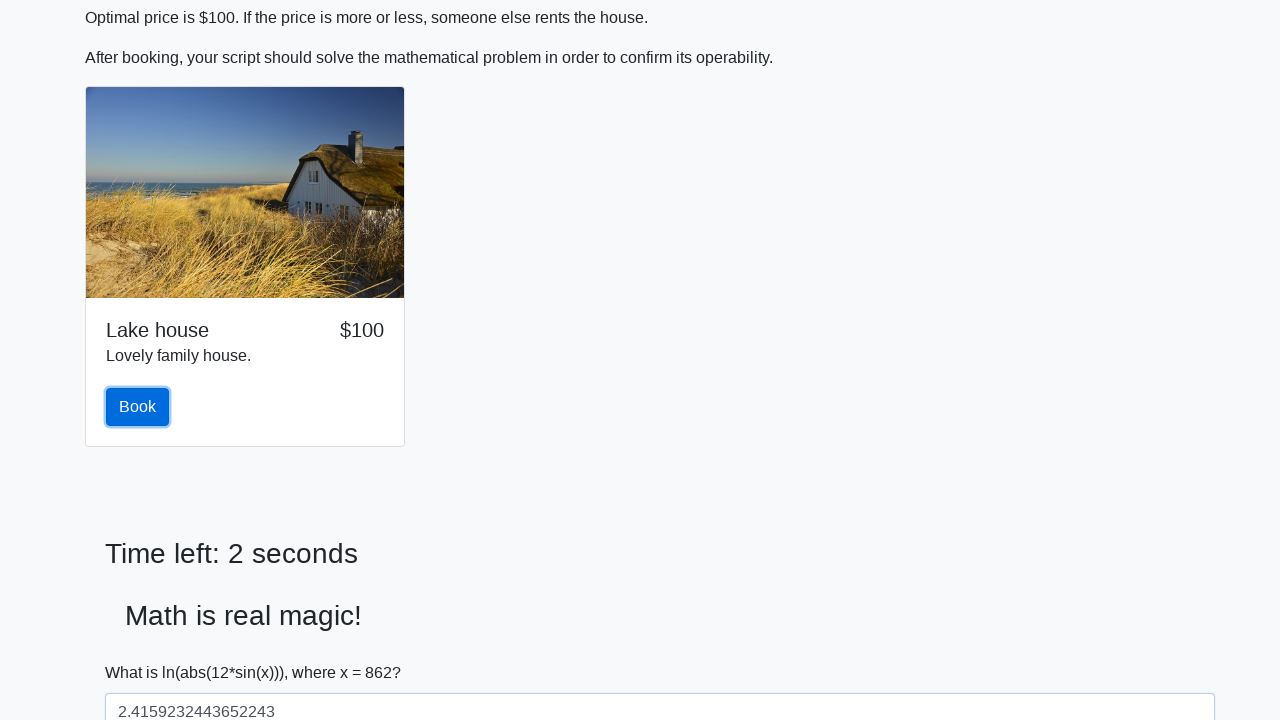

Clicked solve button to submit answer at (143, 651) on #solve
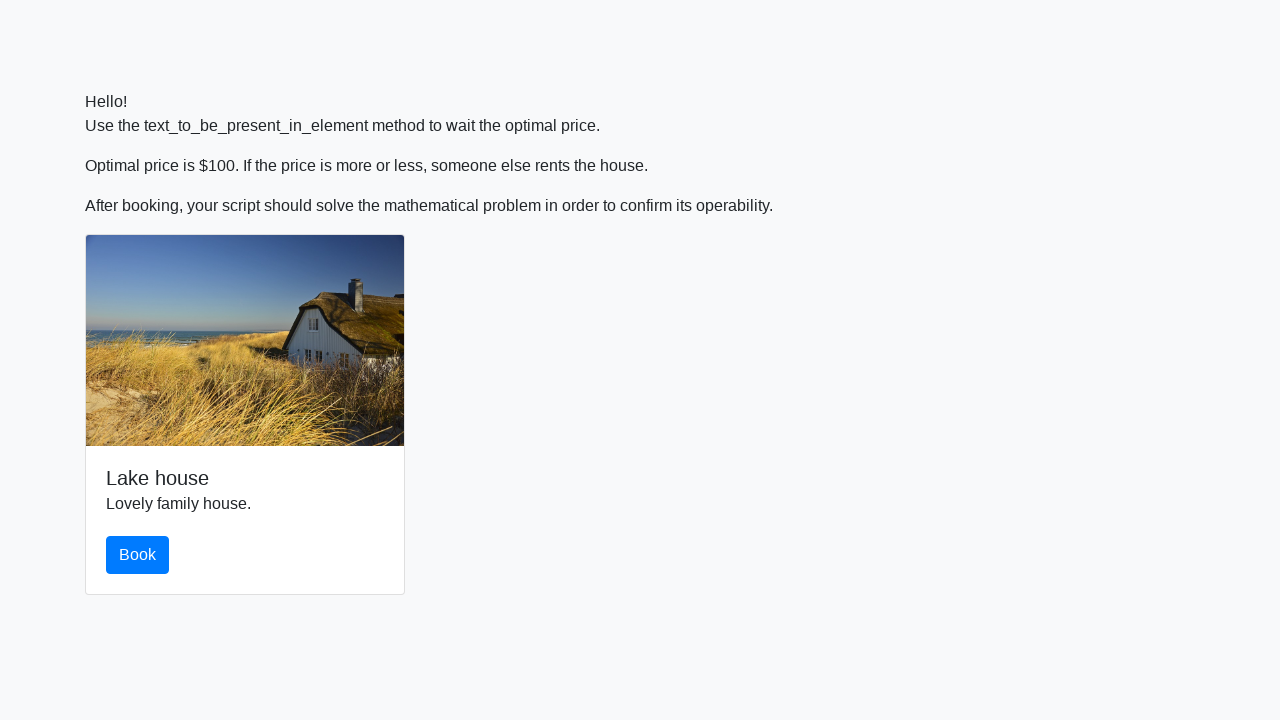

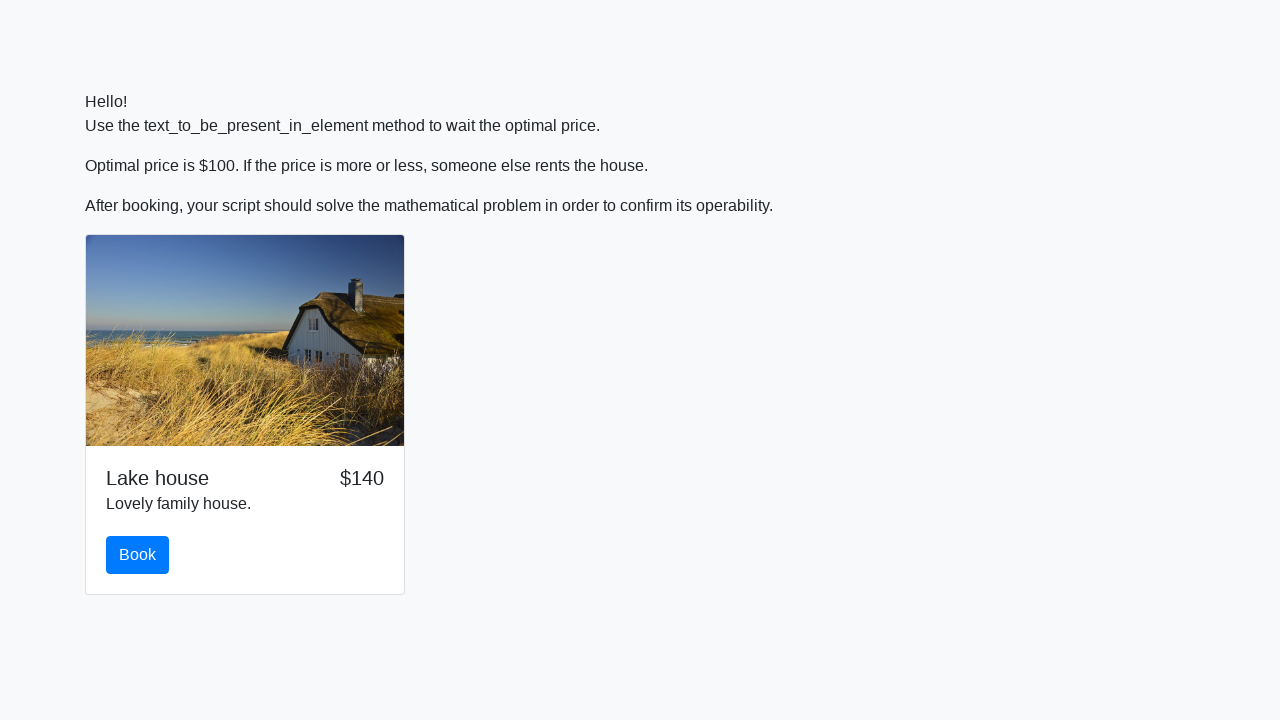